Tests filling out the Selenium web form test page with various input types including text, password, textarea, select dropdown, checkboxes, radio buttons, color picker, date picker, and range slider, then submits the form and verifies the submission.

Starting URL: https://www.selenium.dev/selenium/web/web-form.html

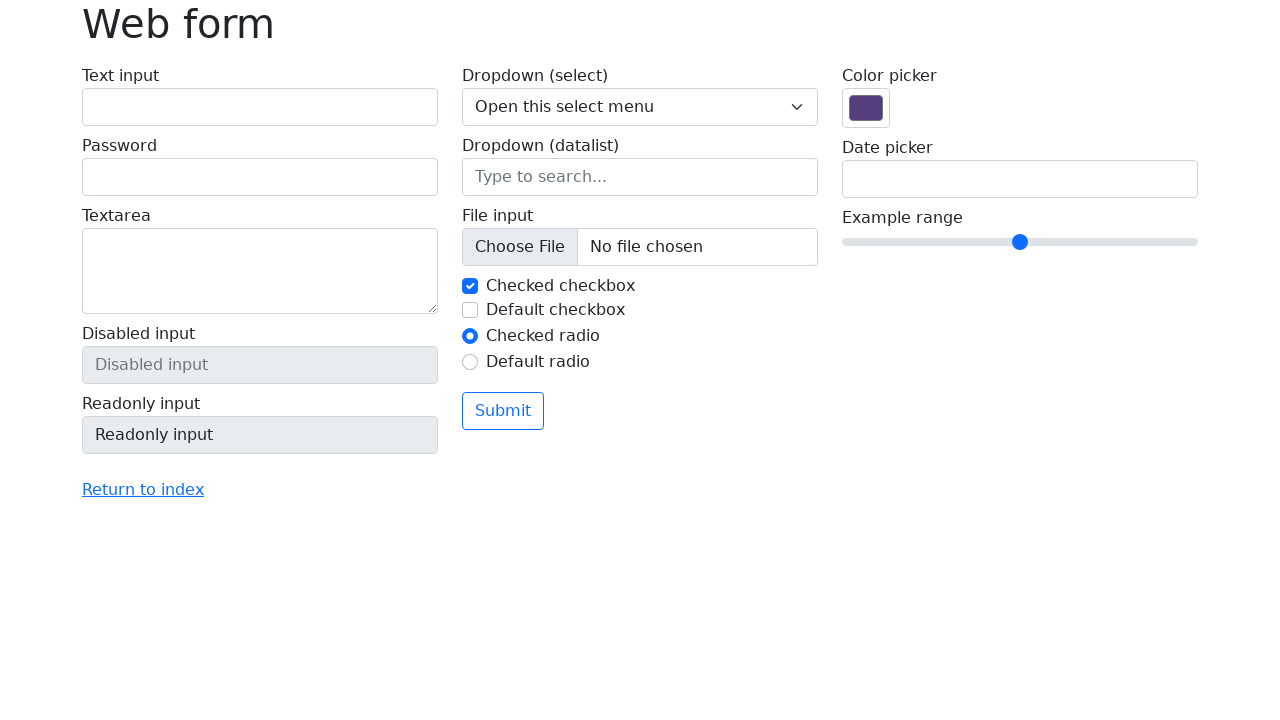

Waited for page to load completely (networkidle state)
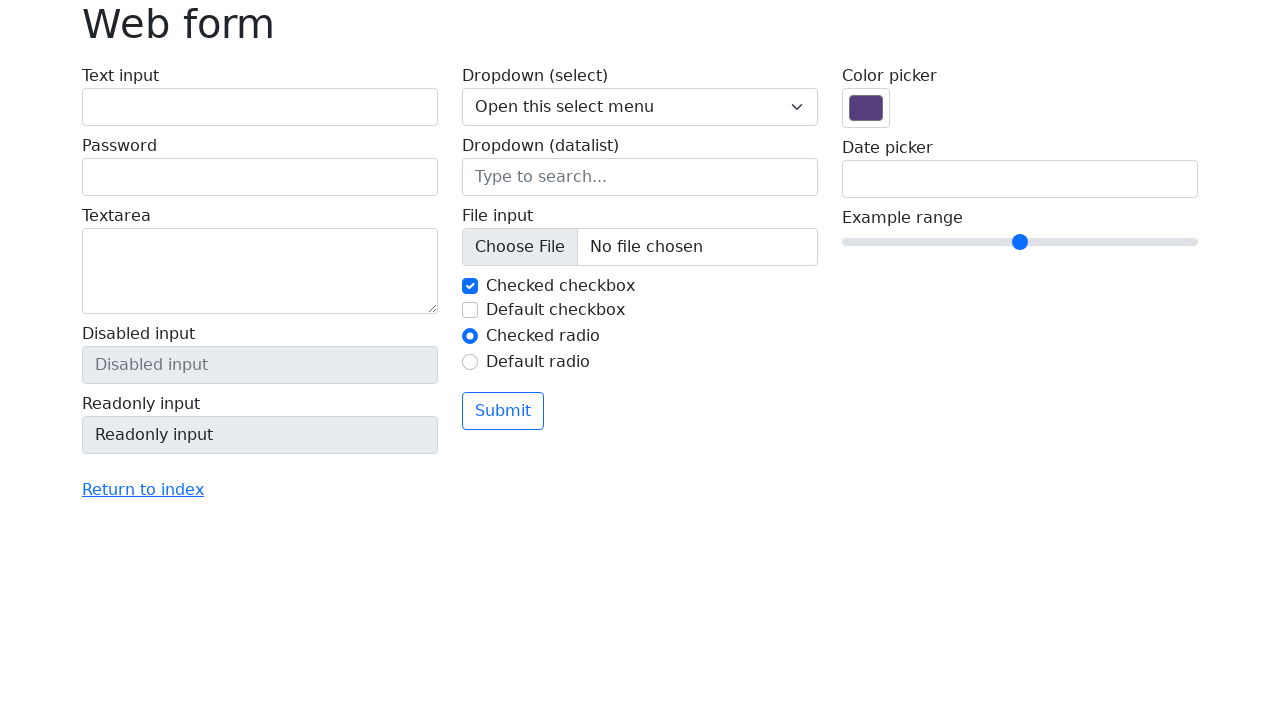

Filled text input field with 'Sample test text' on input[name="my-text"]
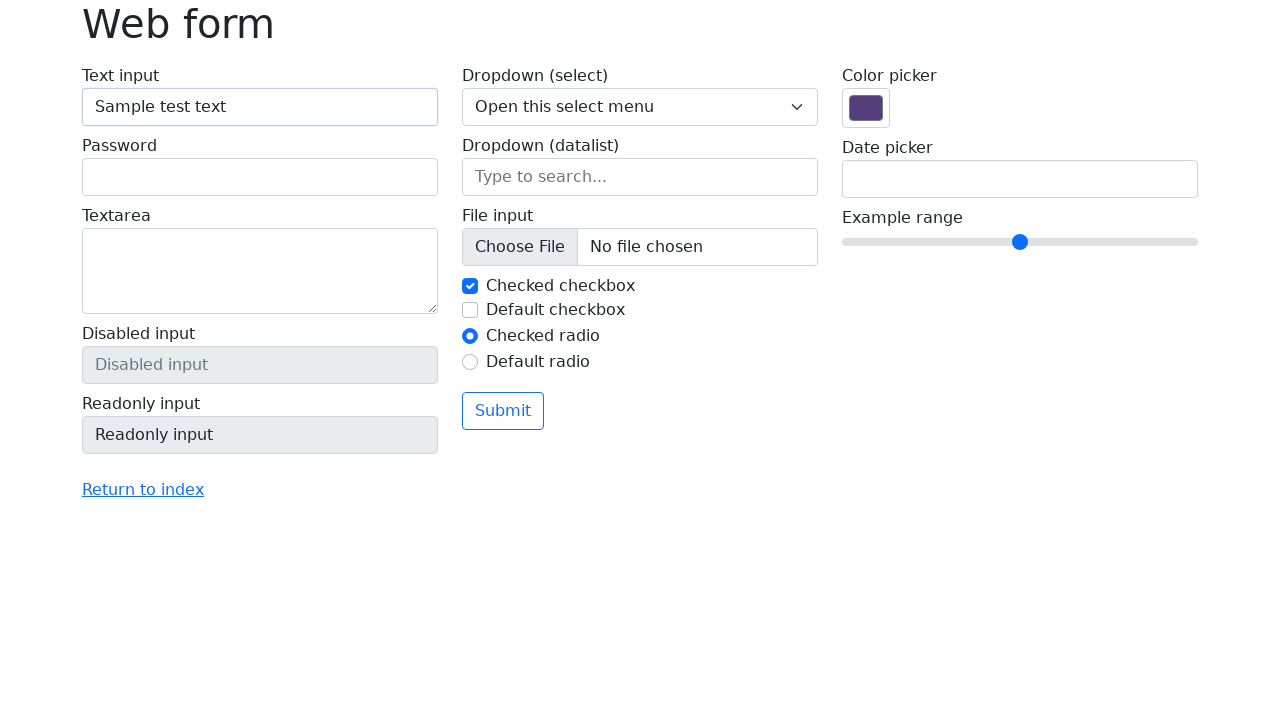

Filled password field with 'secretPassword123' on input[name="my-password"]
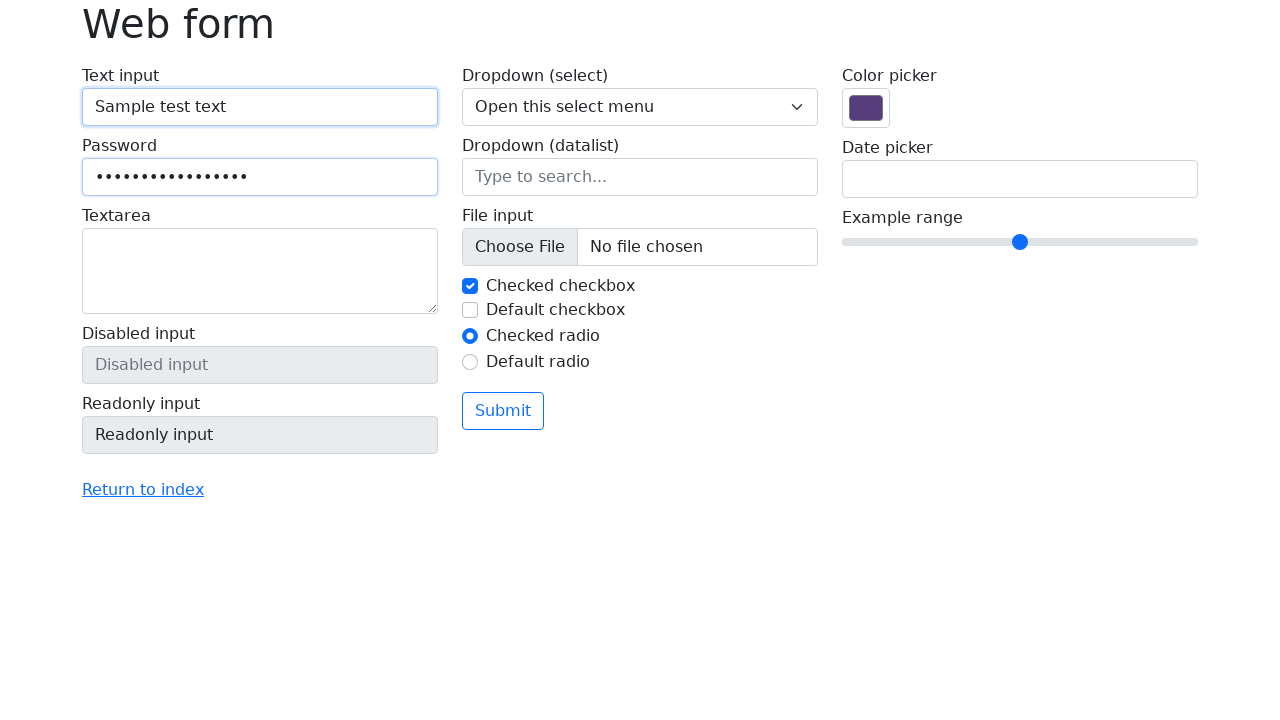

Filled textarea with sample content on textarea[name="my-textarea"]
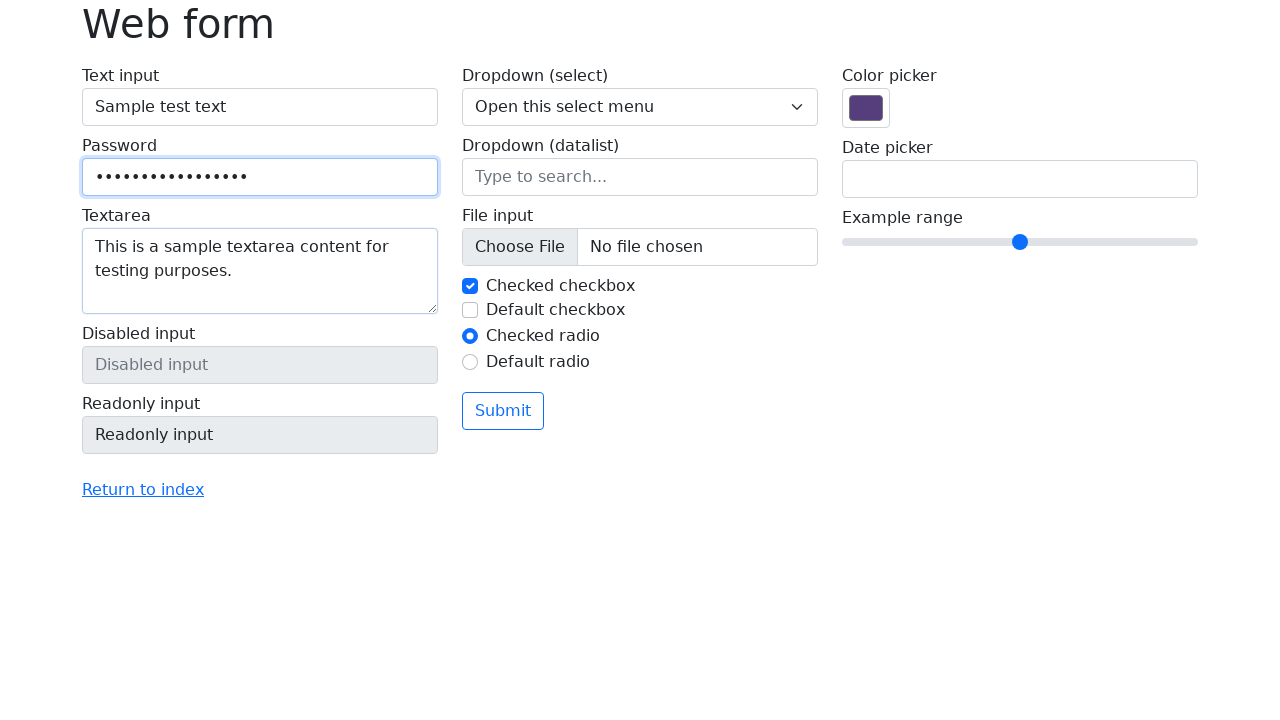

Selected dropdown option '2' (Two) on select[name="my-select"]
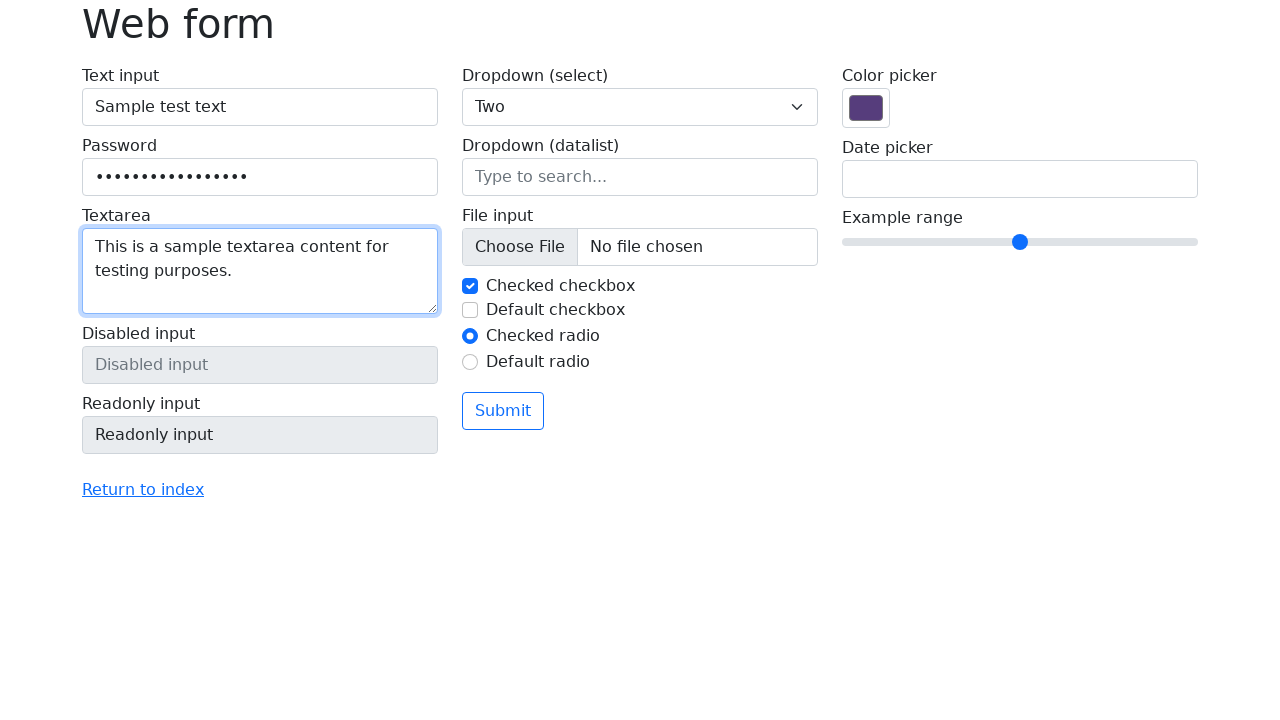

Checked the unchecked checkbox at (470, 310) on input[type="checkbox"]:not([checked]) >> nth=0
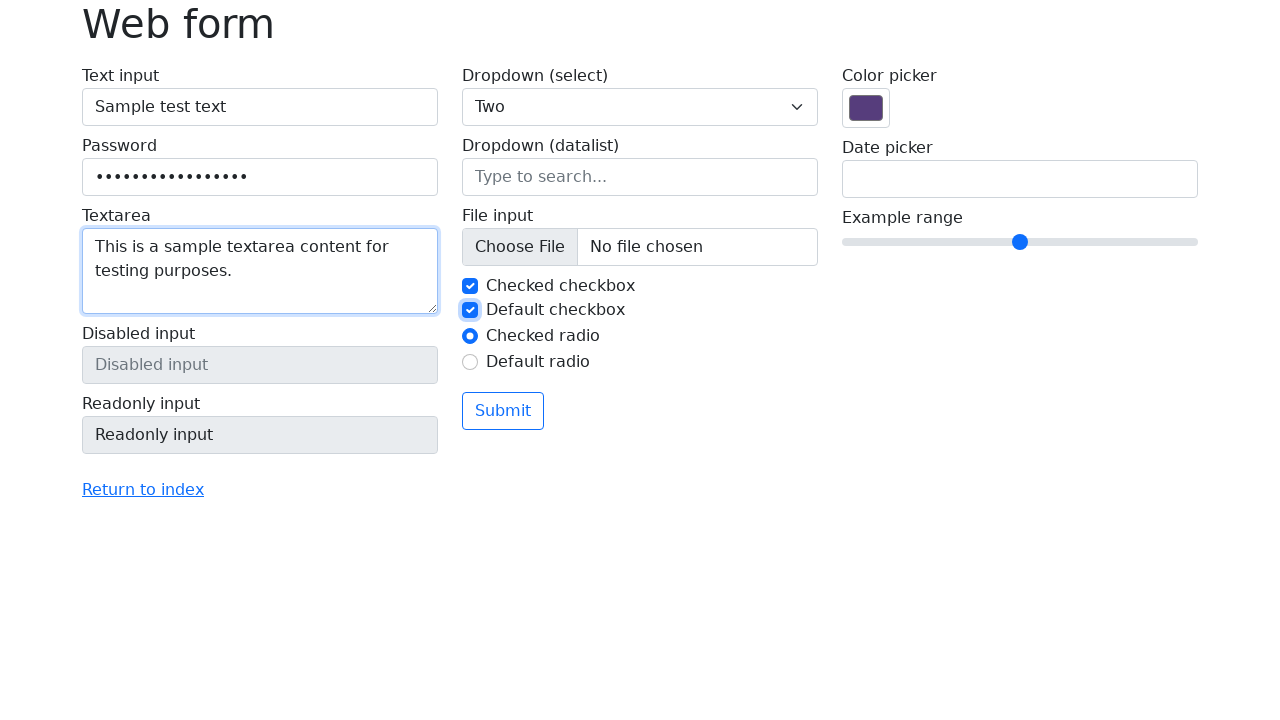

Selected the second radio button at (470, 362) on #my-radio-2
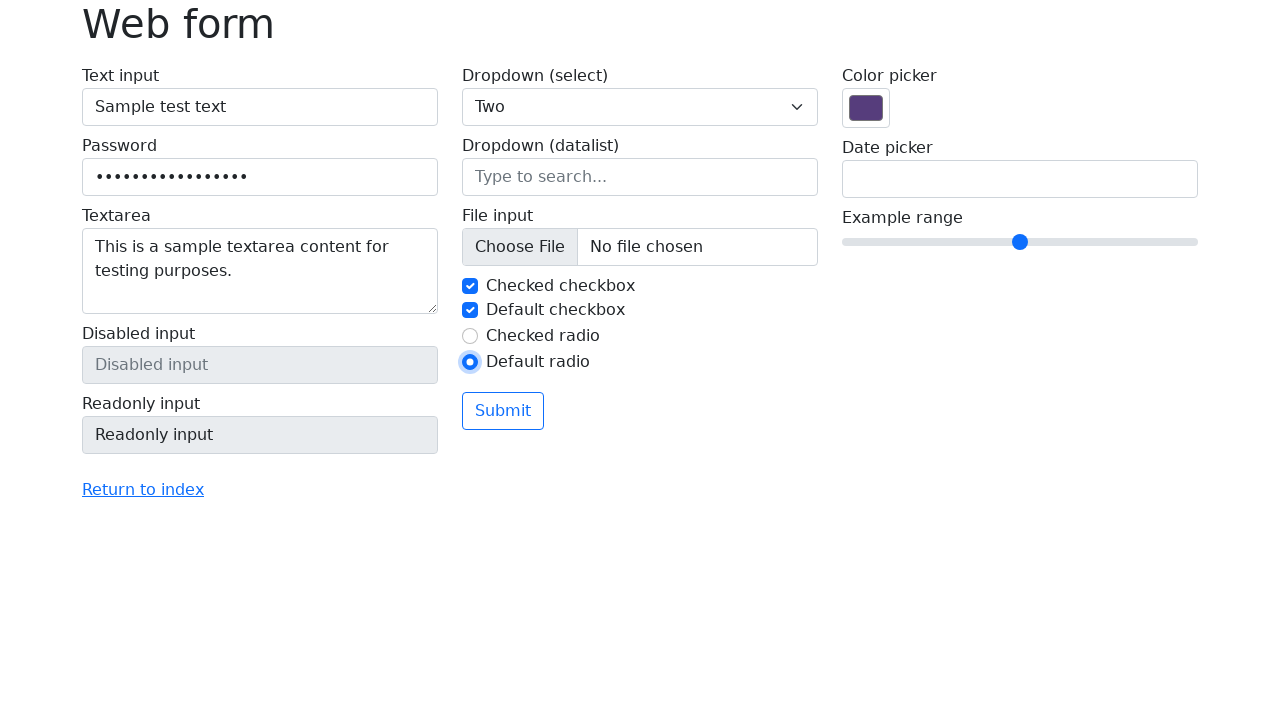

Set color picker value to '#ff5733'
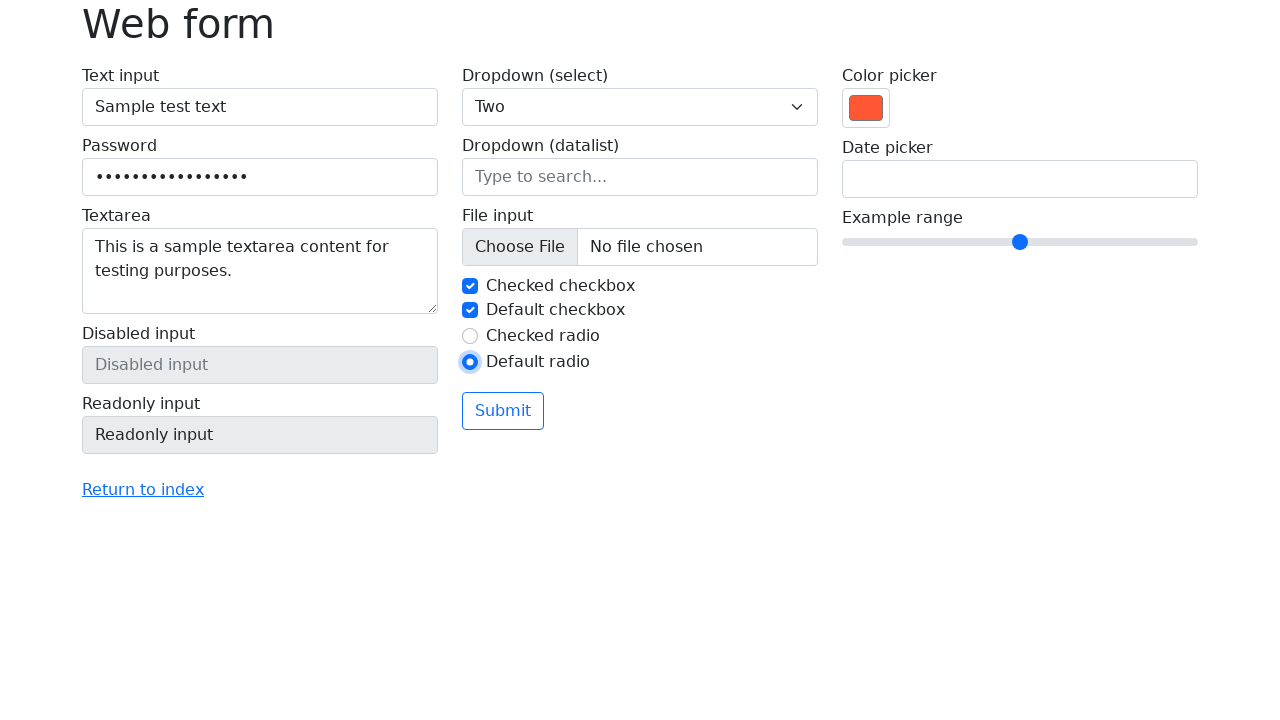

Set date picker value to '2024-06-15'
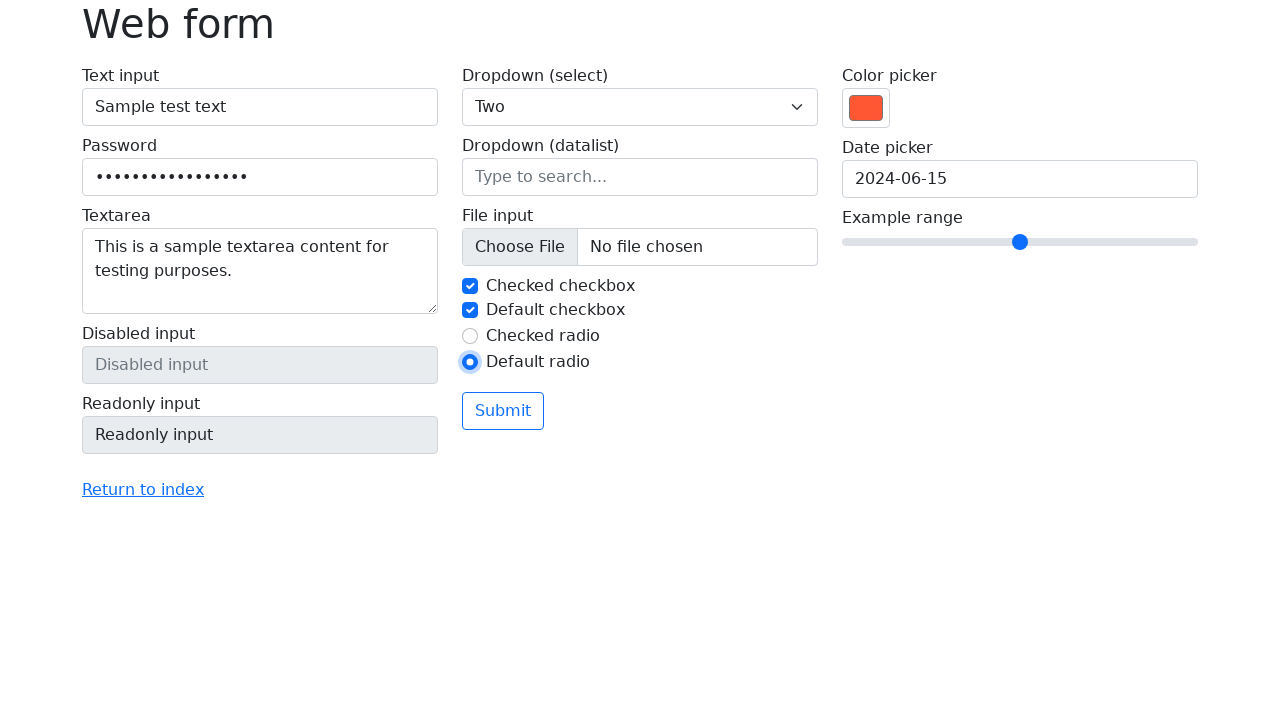

Set range slider value to '7'
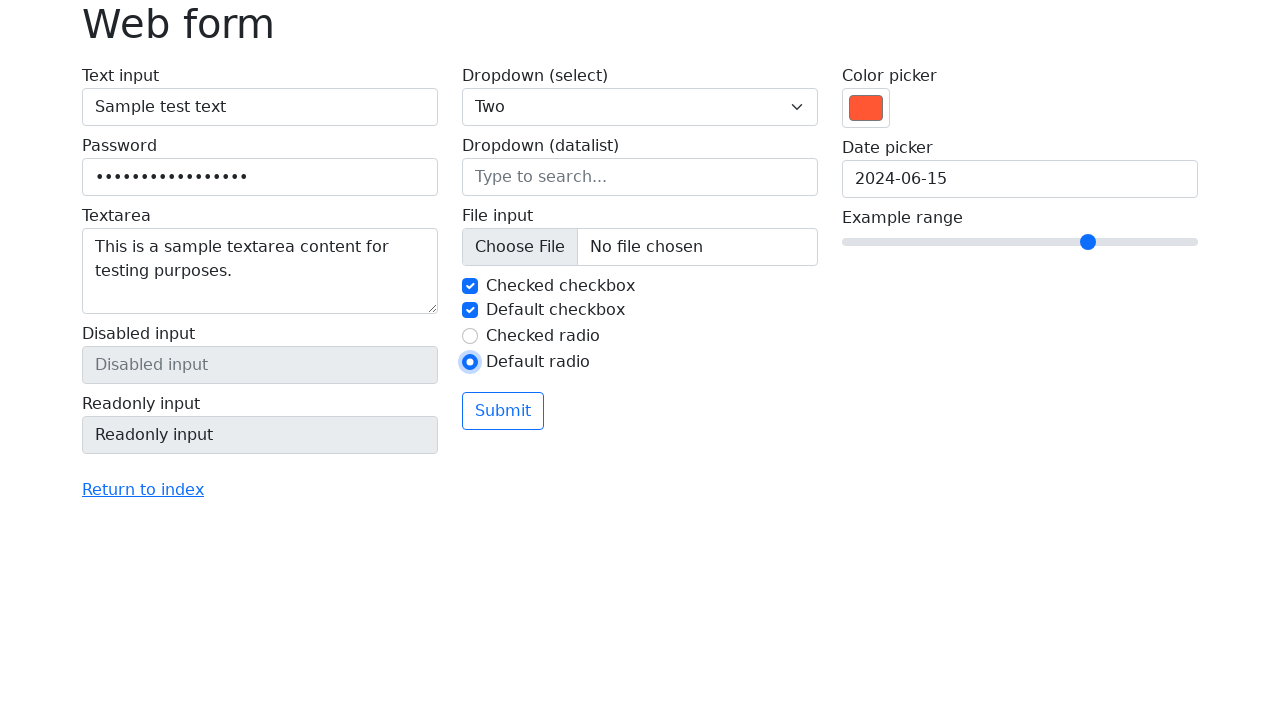

Clicked submit button to submit the form at (503, 411) on button[type="submit"]
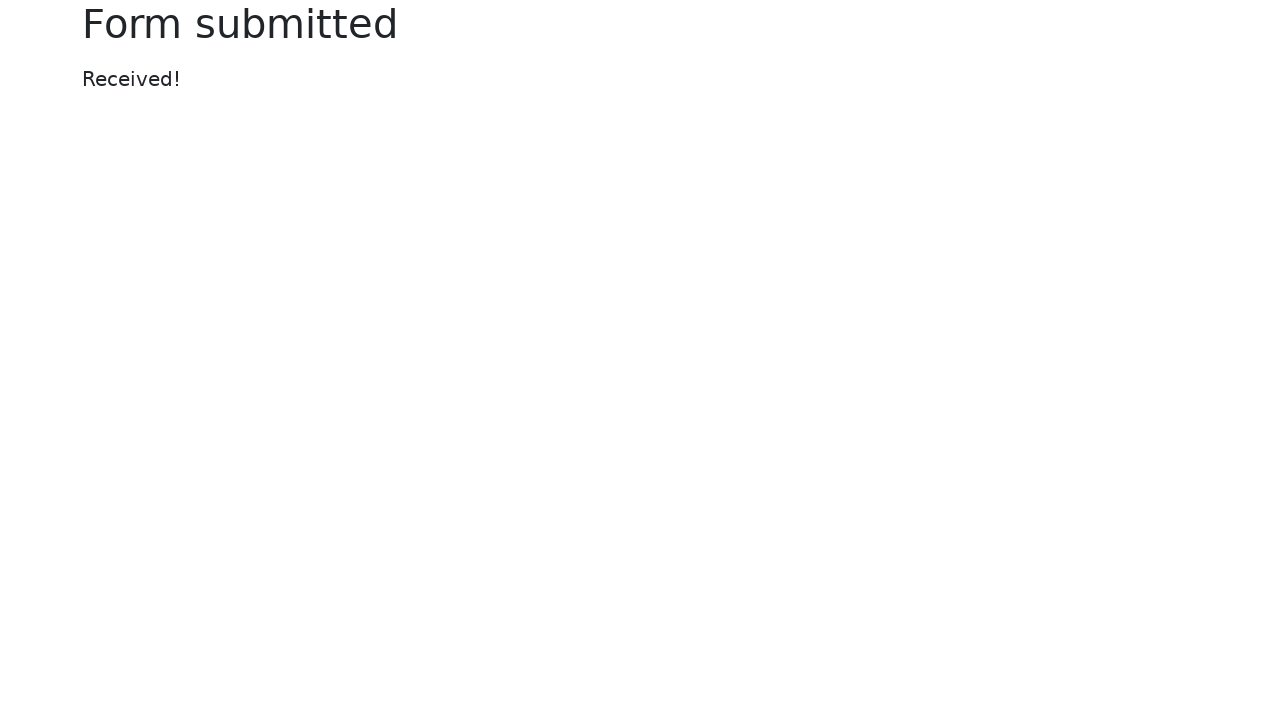

Form submitted successfully and navigated to results page
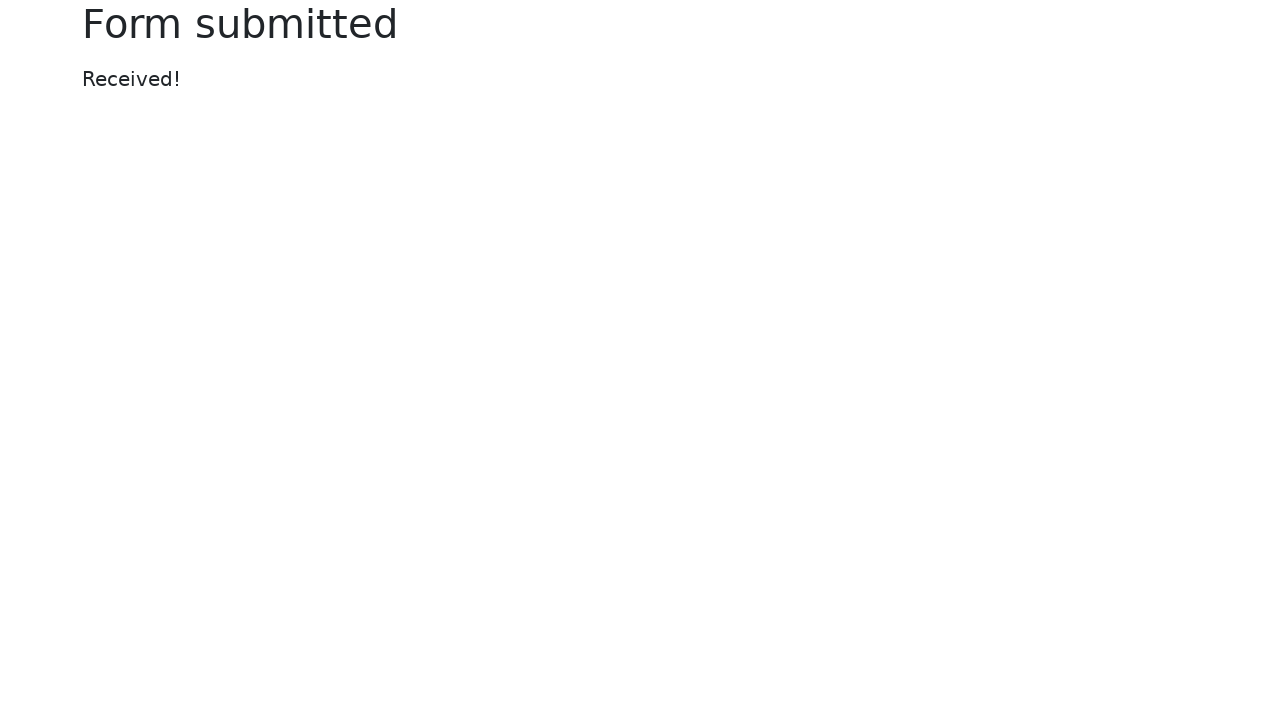

Verified 'Form submitted' success message is visible
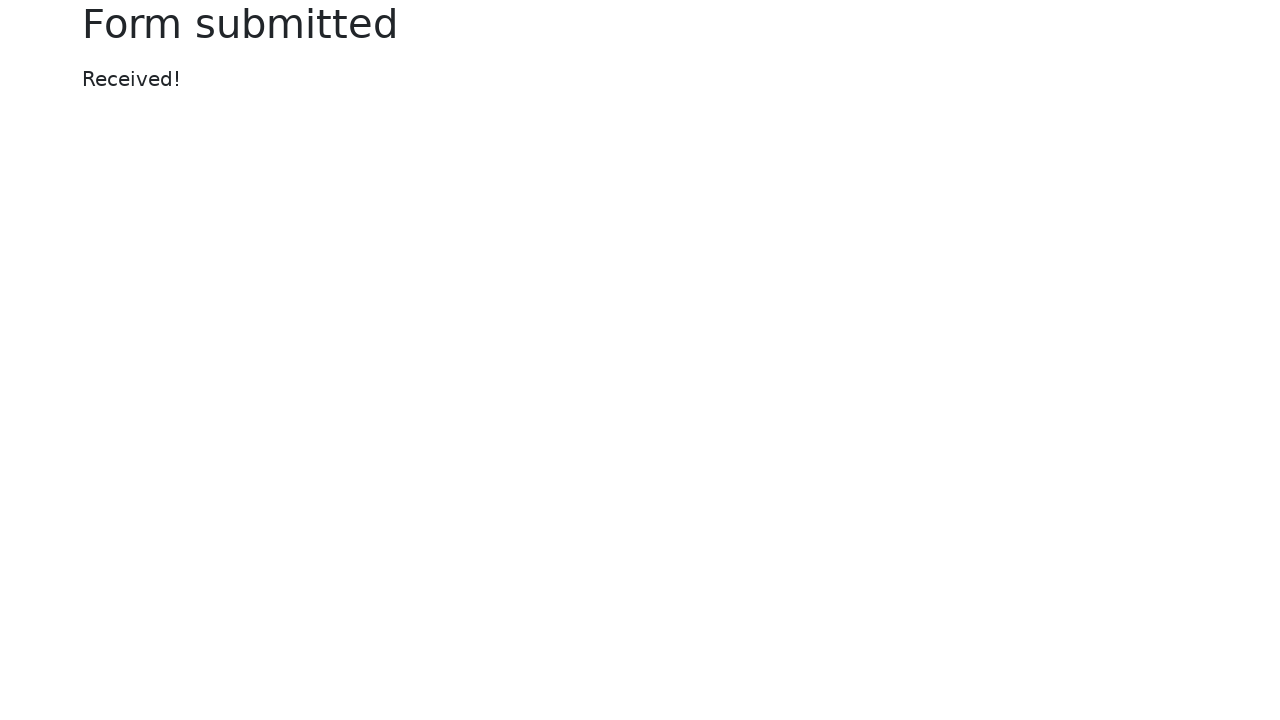

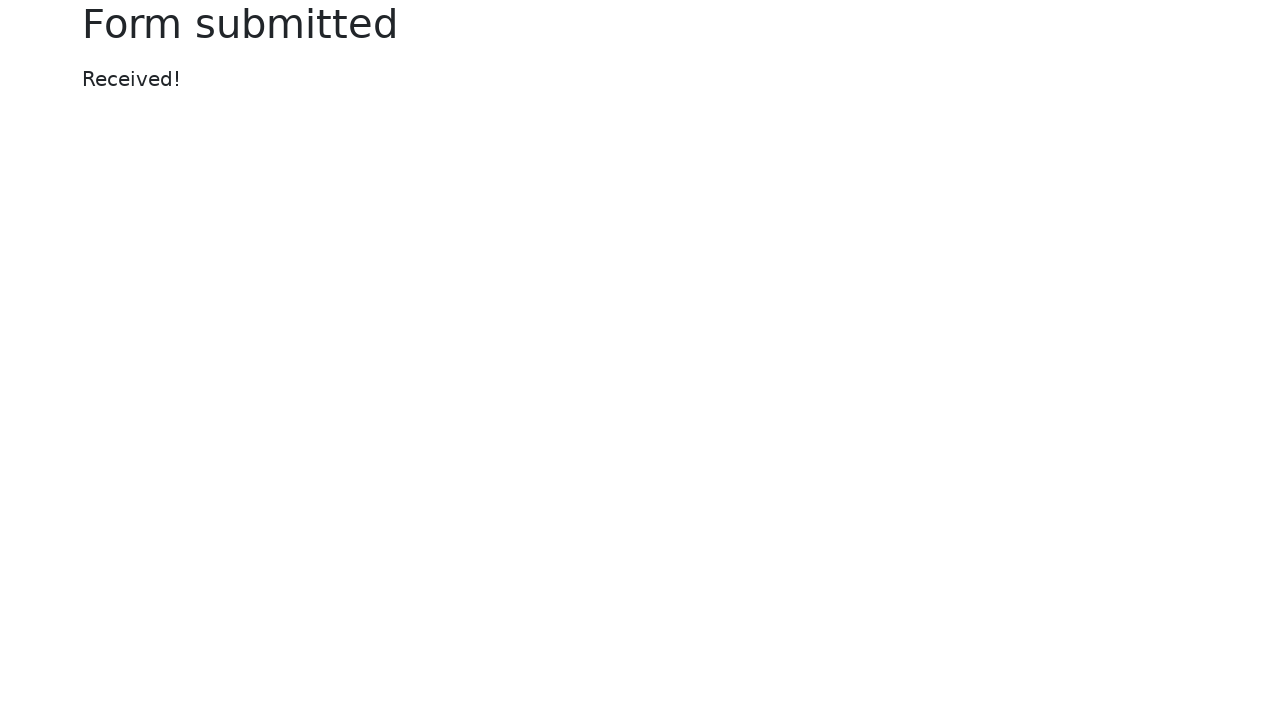